Tests that the Clear completed button displays correct text

Starting URL: https://demo.playwright.dev/todomvc

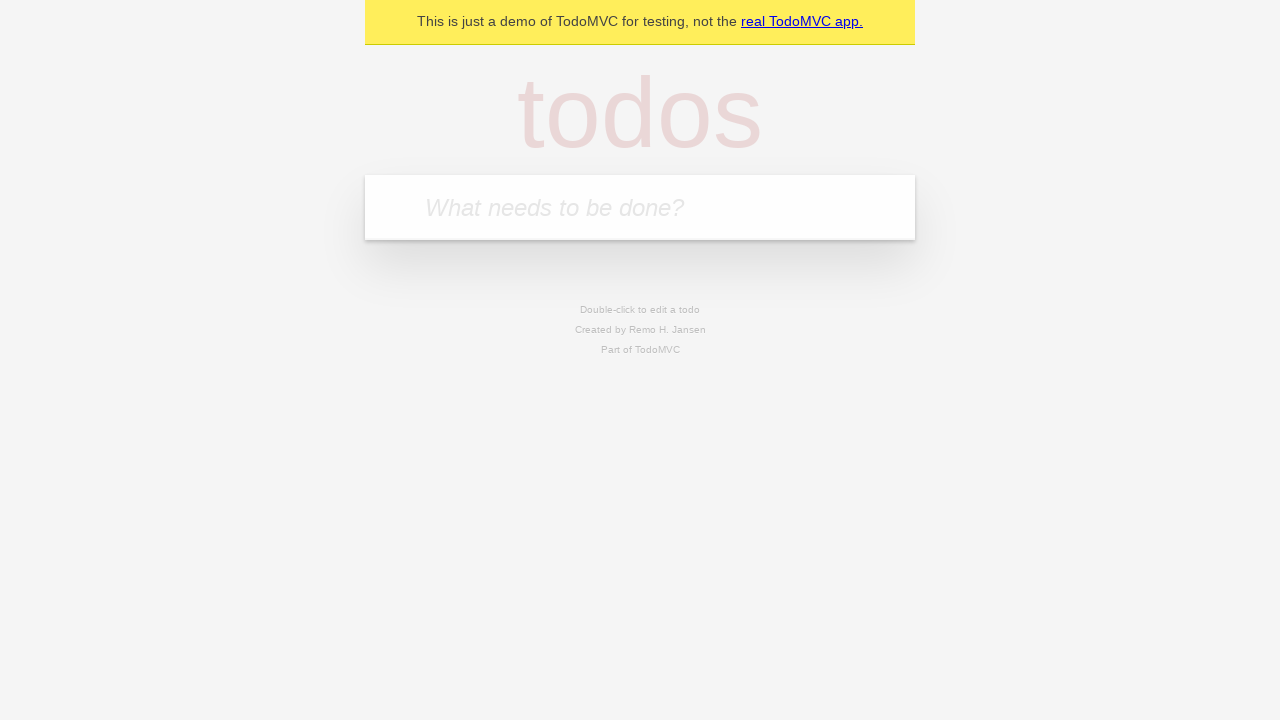

Filled todo input with 'buy some cheese' on internal:attr=[placeholder="What needs to be done?"i]
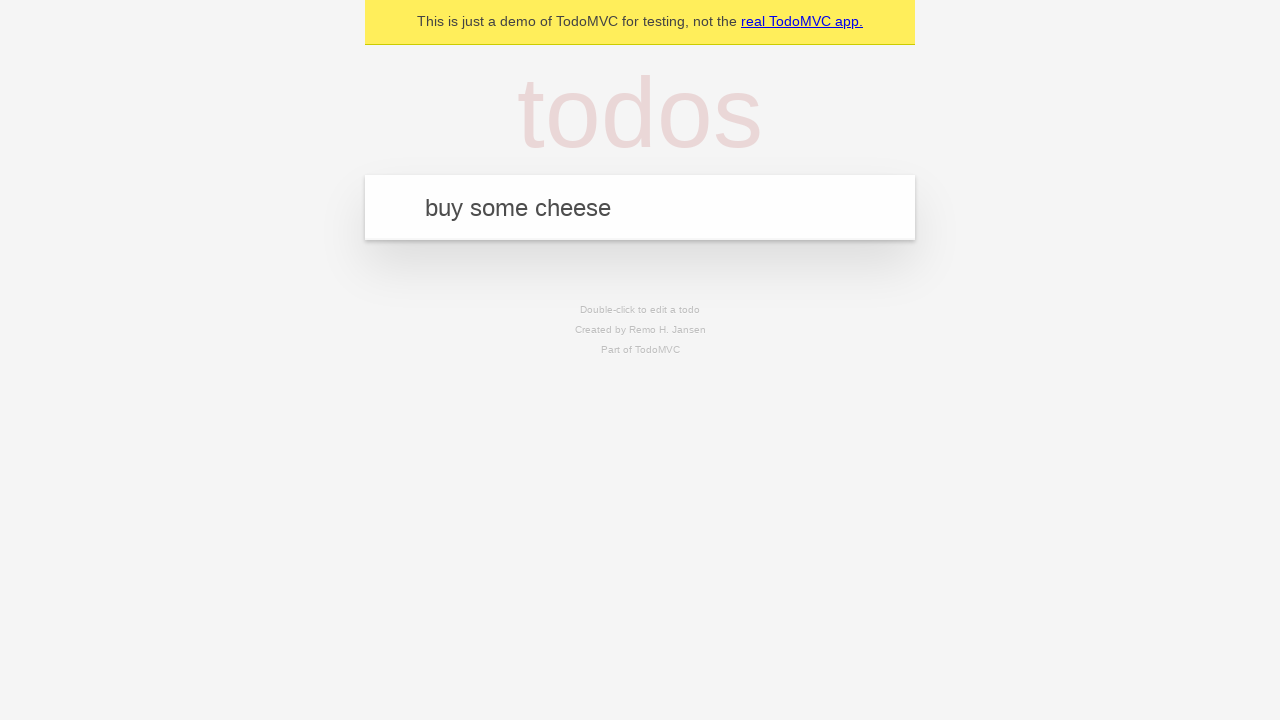

Pressed Enter to create todo 'buy some cheese' on internal:attr=[placeholder="What needs to be done?"i]
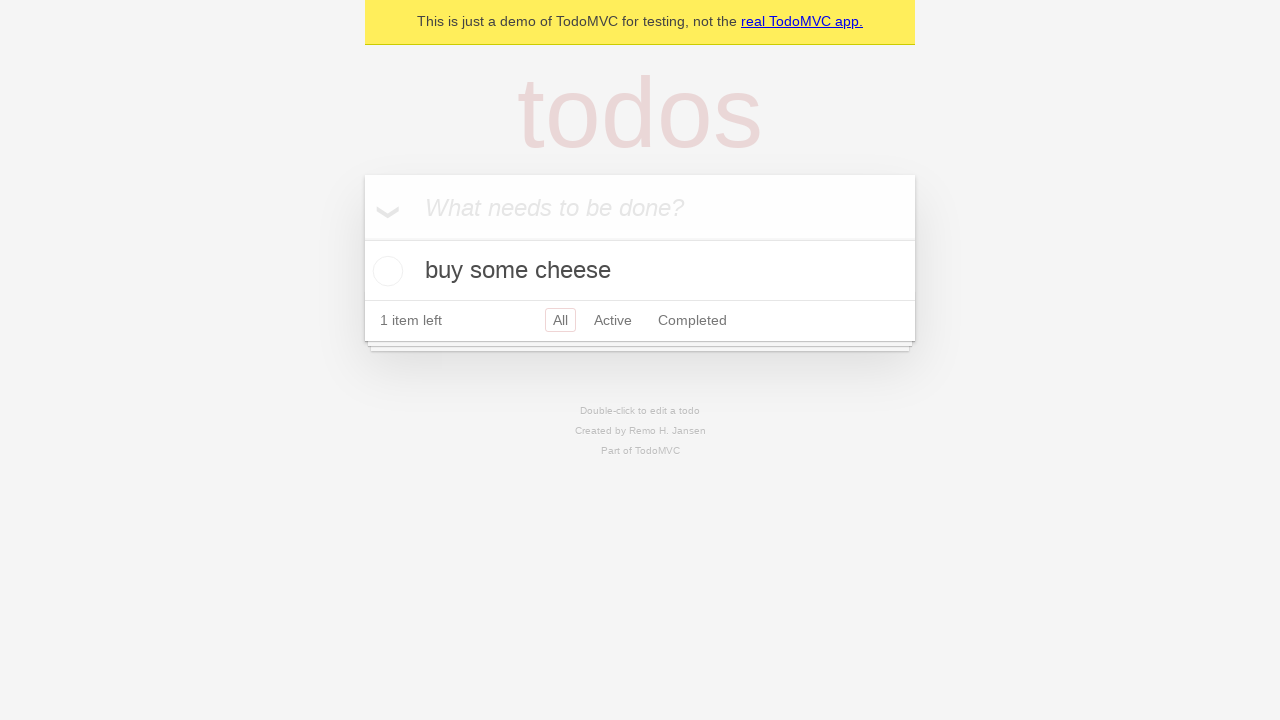

Filled todo input with 'feed the cat' on internal:attr=[placeholder="What needs to be done?"i]
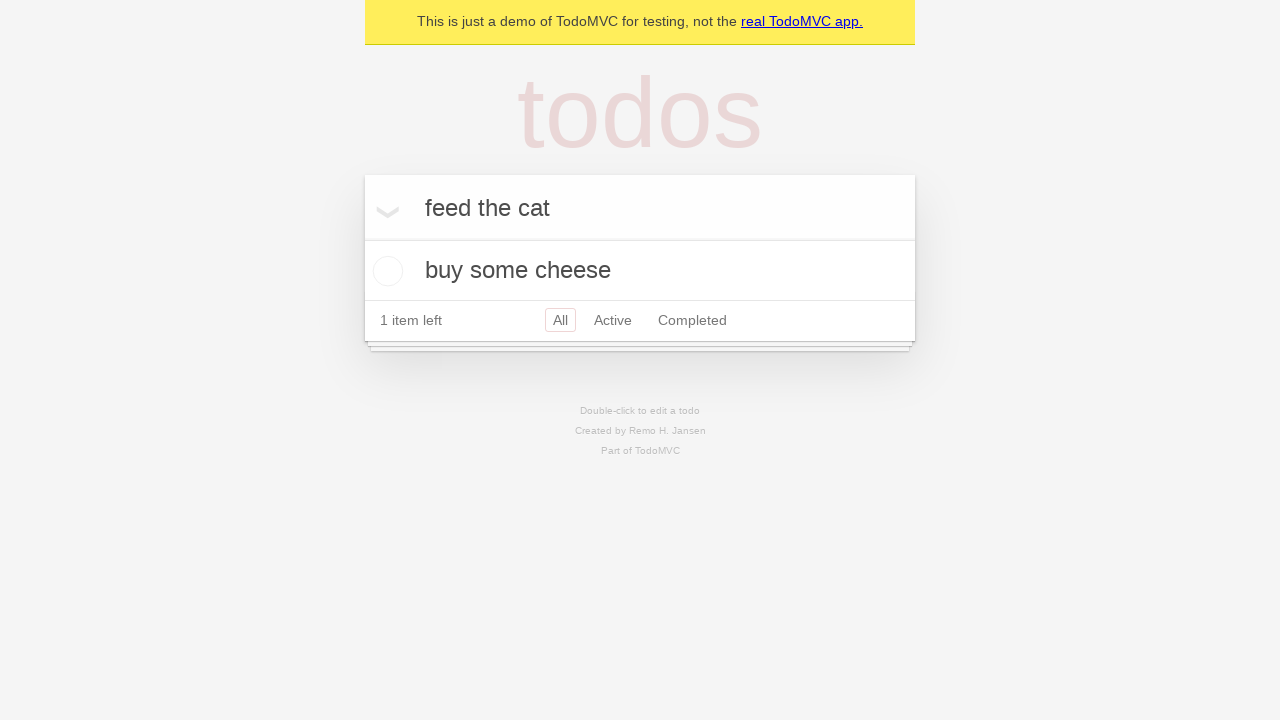

Pressed Enter to create todo 'feed the cat' on internal:attr=[placeholder="What needs to be done?"i]
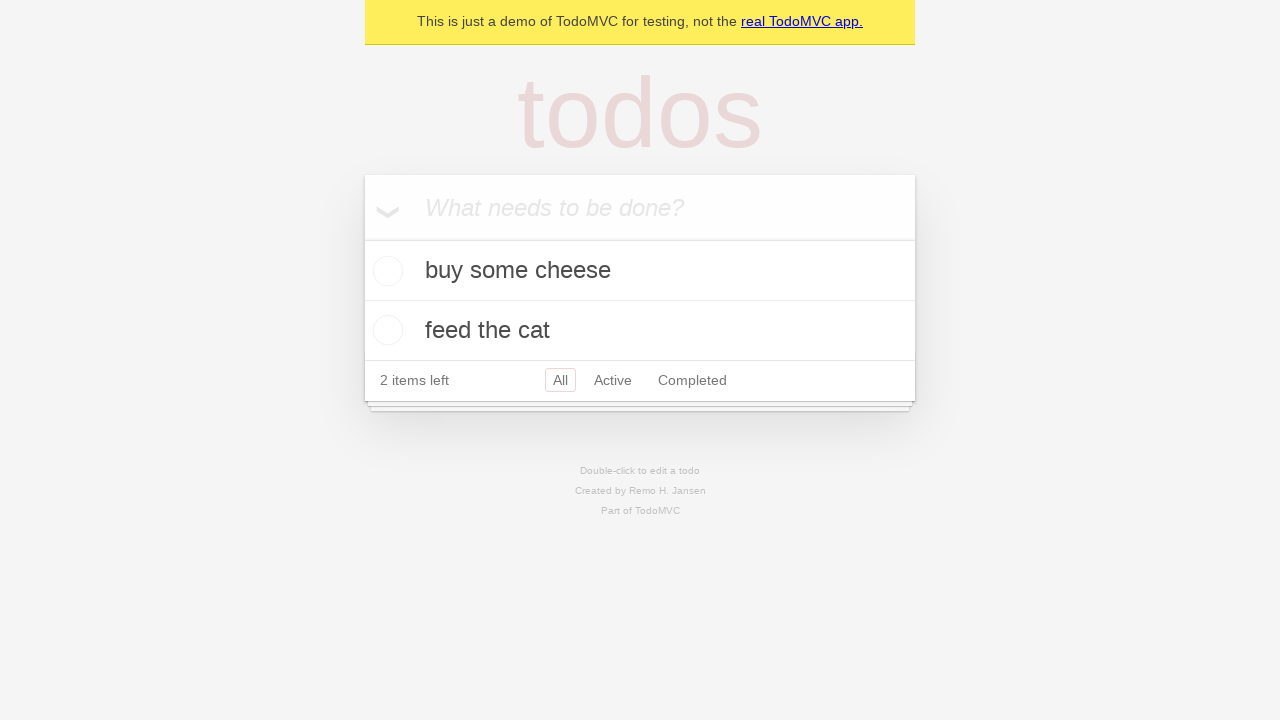

Filled todo input with 'book a doctors appointment' on internal:attr=[placeholder="What needs to be done?"i]
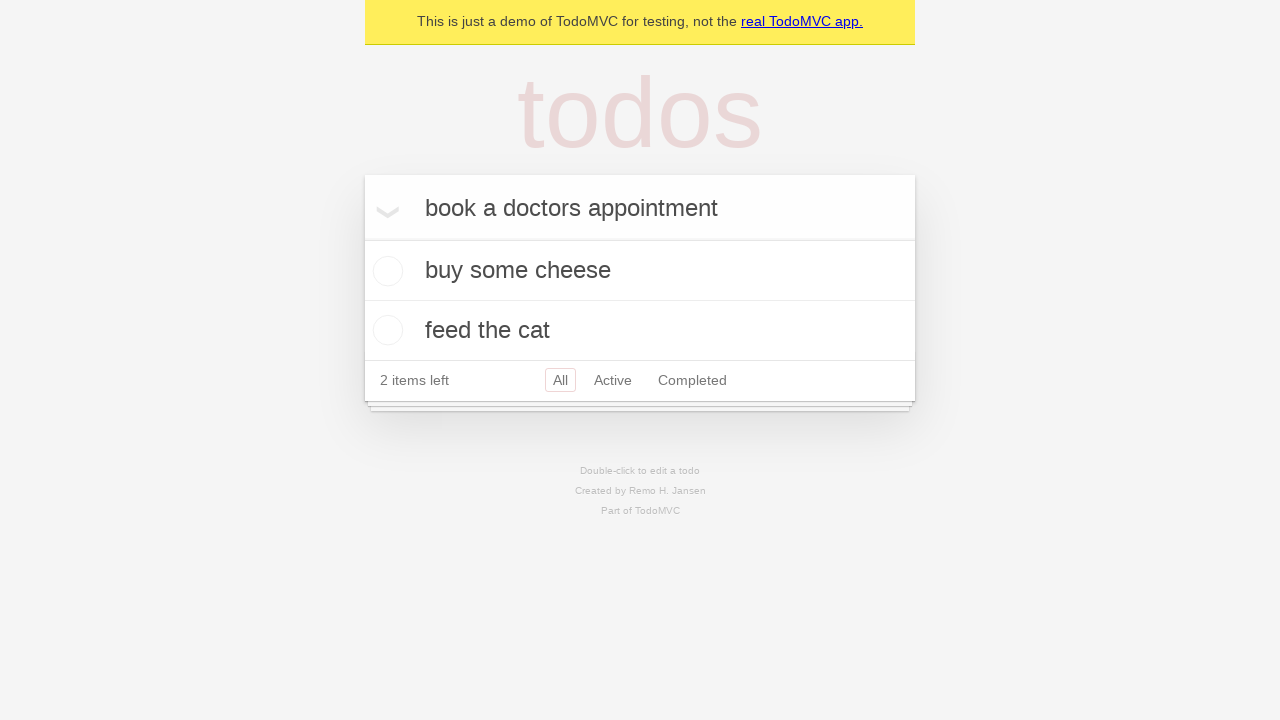

Pressed Enter to create todo 'book a doctors appointment' on internal:attr=[placeholder="What needs to be done?"i]
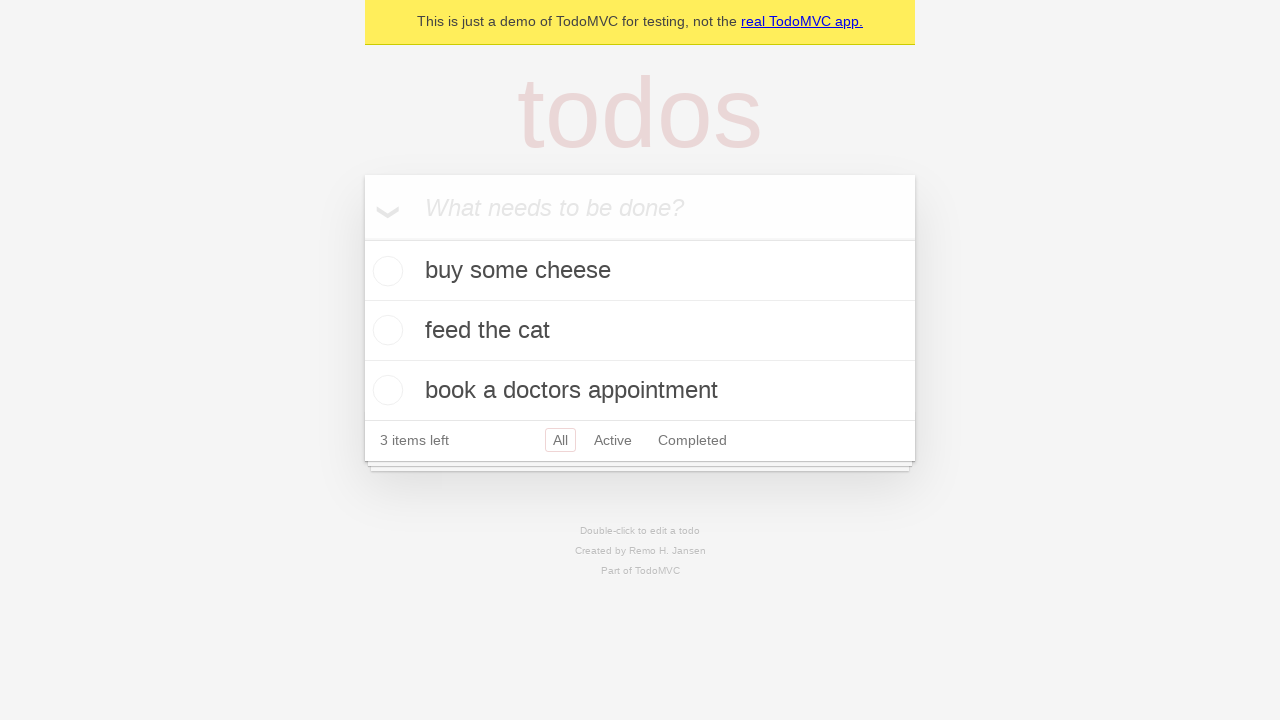

Checked the first todo as completed at (385, 271) on .todo-list li .toggle >> nth=0
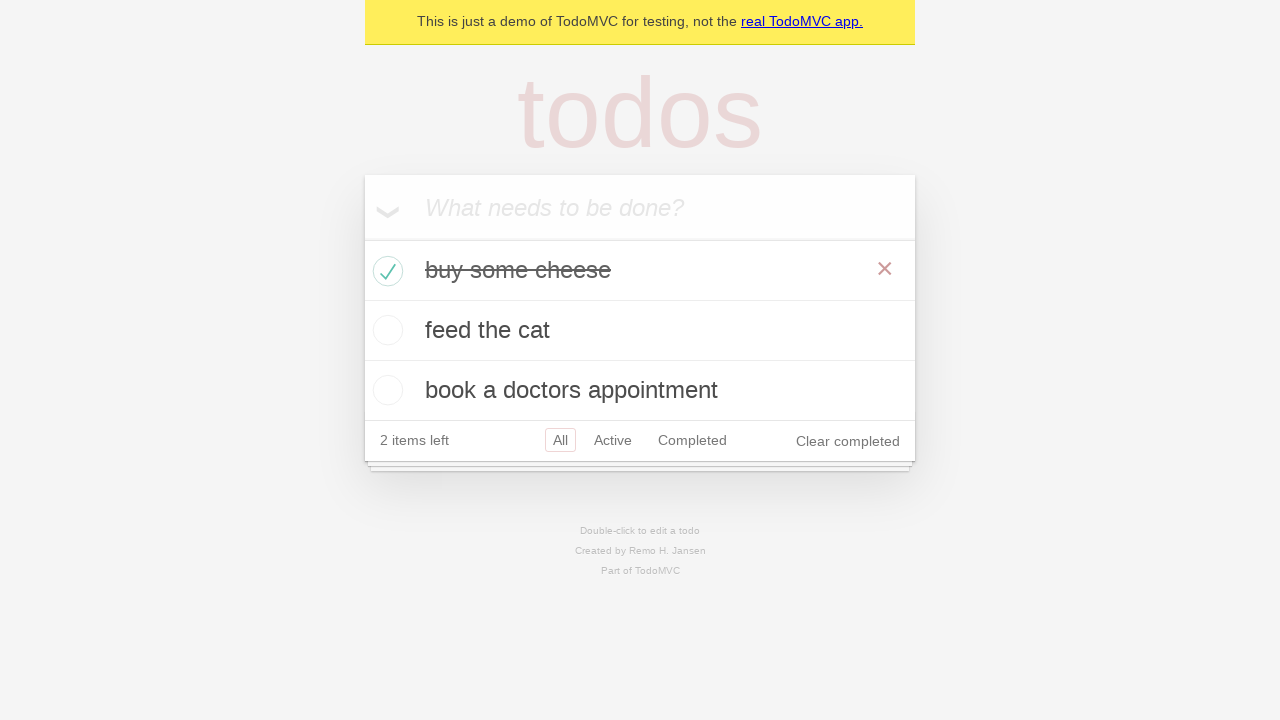

Clear completed button is now visible
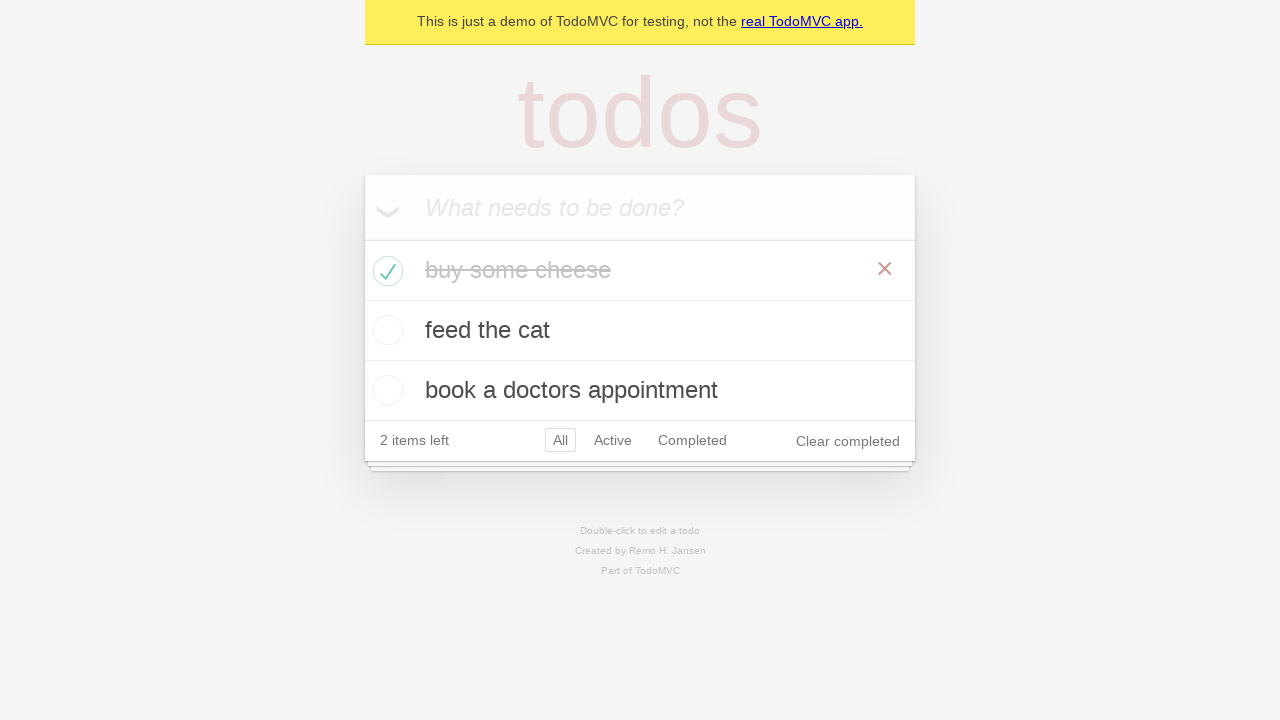

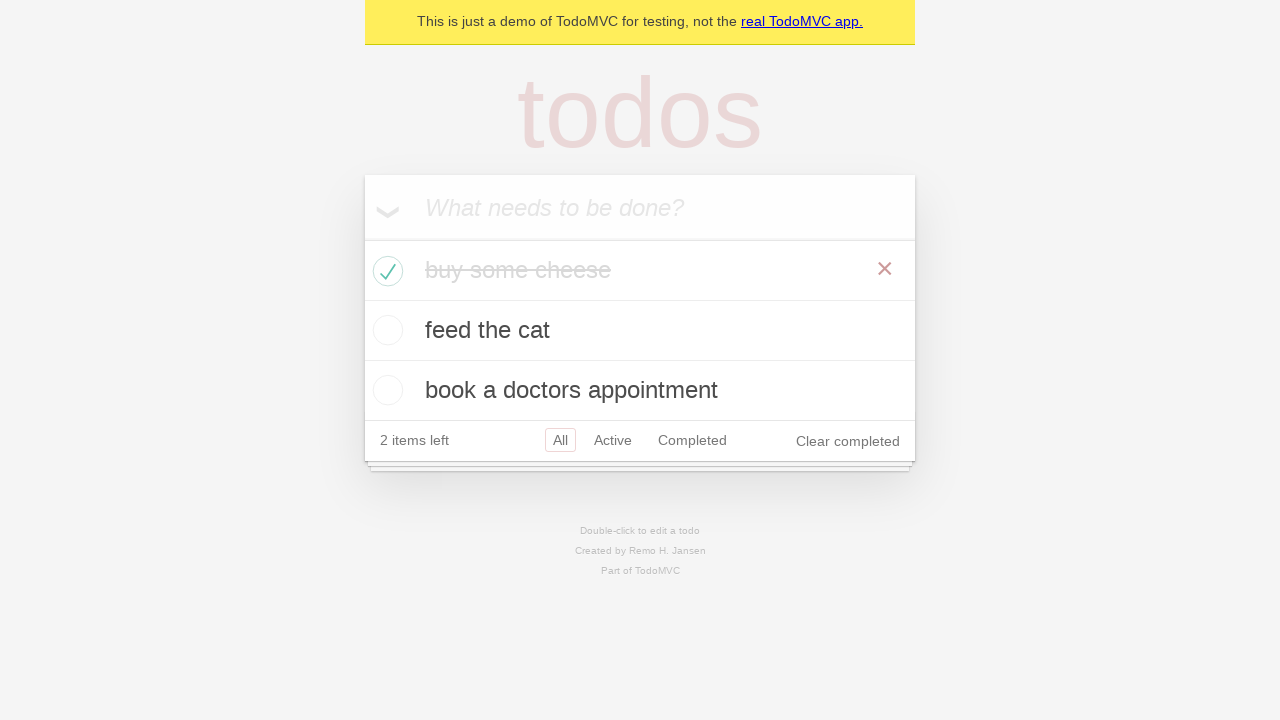